Tests navigation by clicking on "Browse Languages" menu, then clicking "Start" menu, and verifying the h2 heading displays "Welcome to 99 Bottles of Beer"

Starting URL: http://www.99-bottles-of-beer.net/

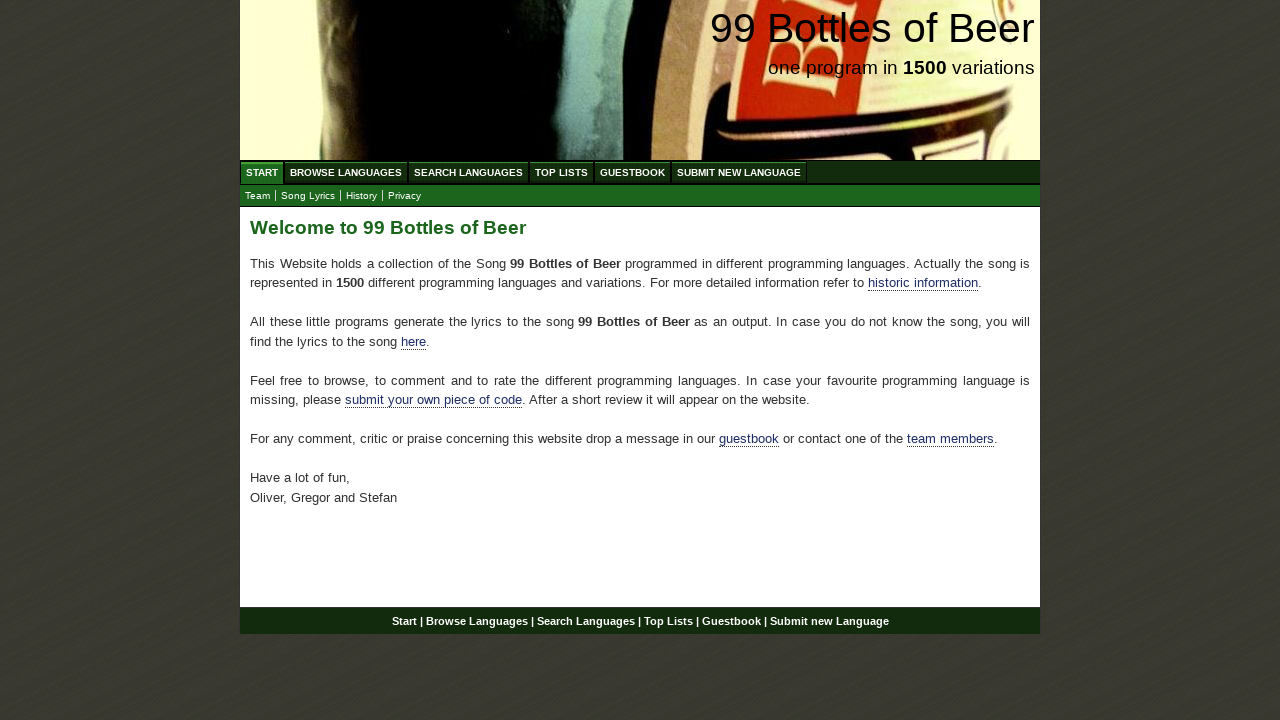

Clicked on 'Browse Languages' menu item at (346, 172) on xpath=//div[@id='navigation']//a[@href='/abc.html']
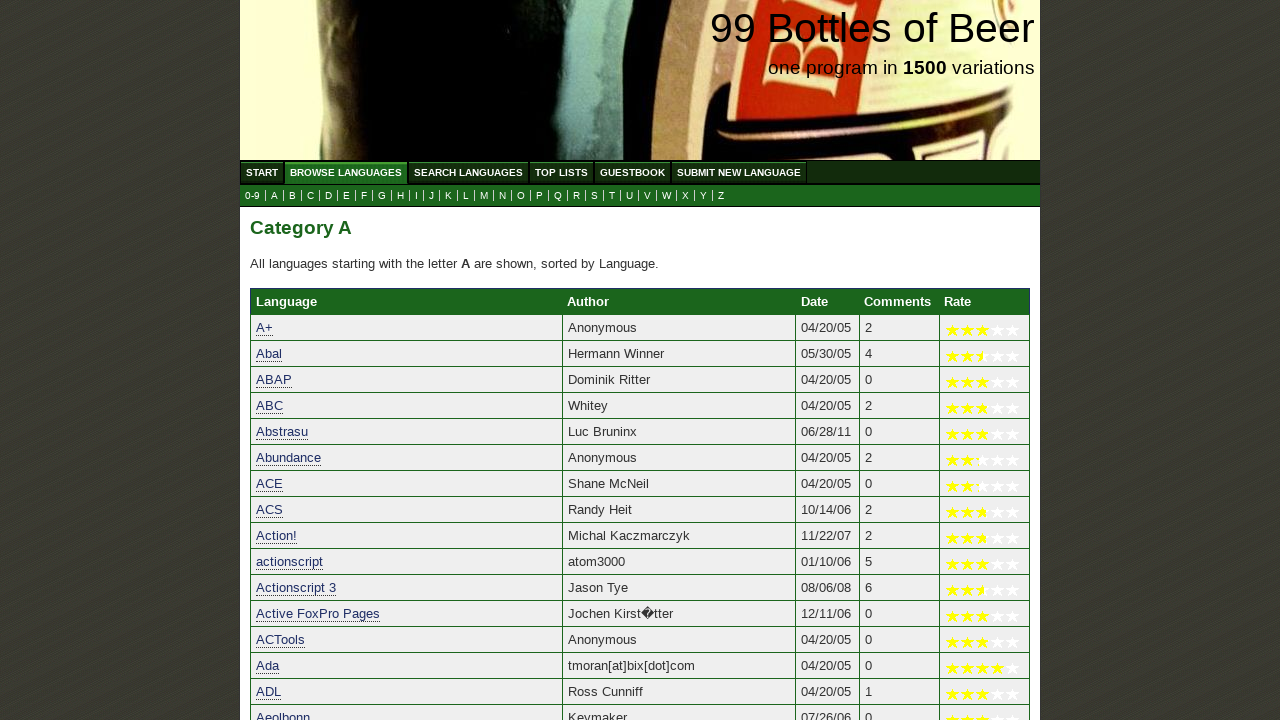

Clicked on 'Start' menu item to navigate to home at (262, 172) on xpath=//div[@id='navigation']//ul[@id='menu']//a[@href='/']
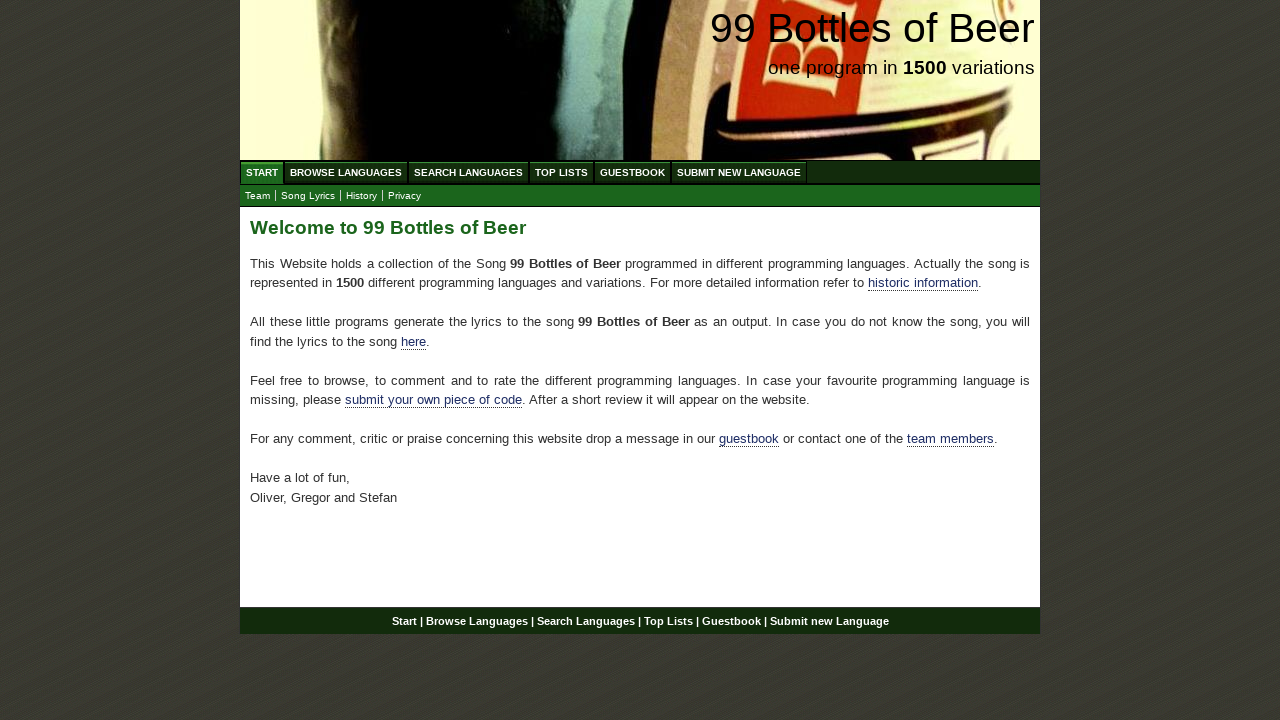

Waited for h2 heading to load
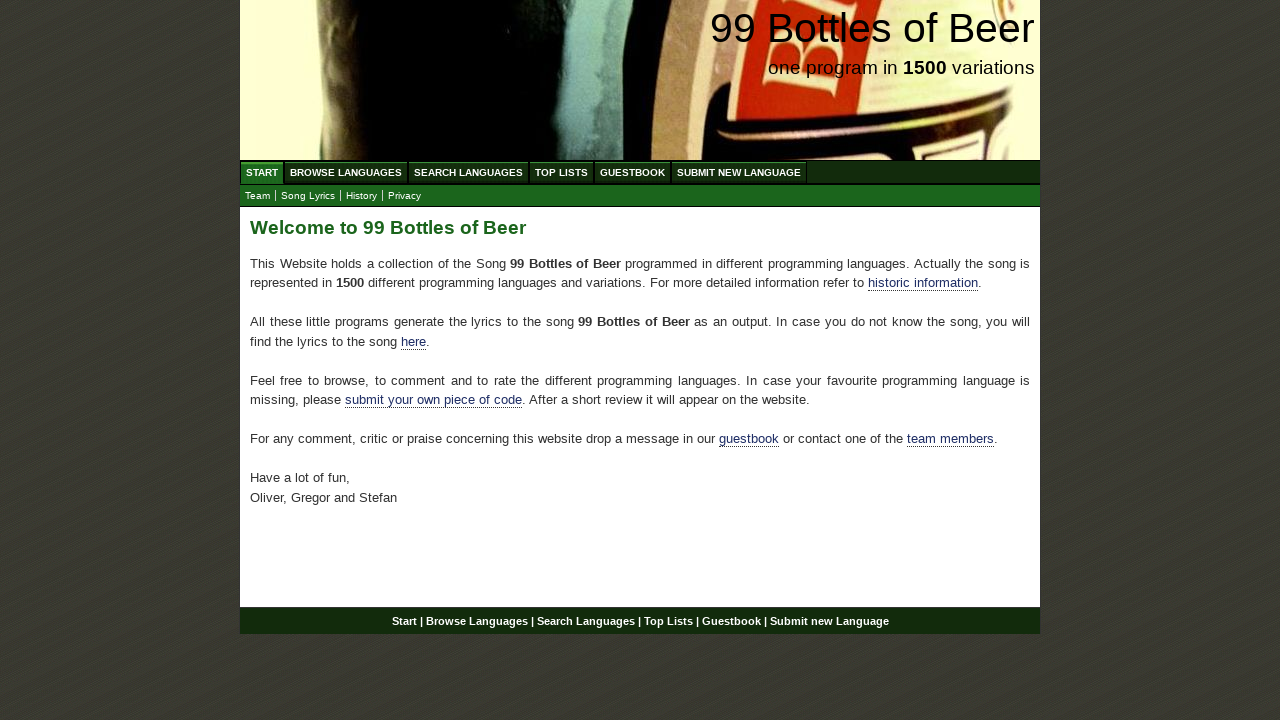

Verified h2 heading displays 'Welcome to 99 Bottles of Beer'
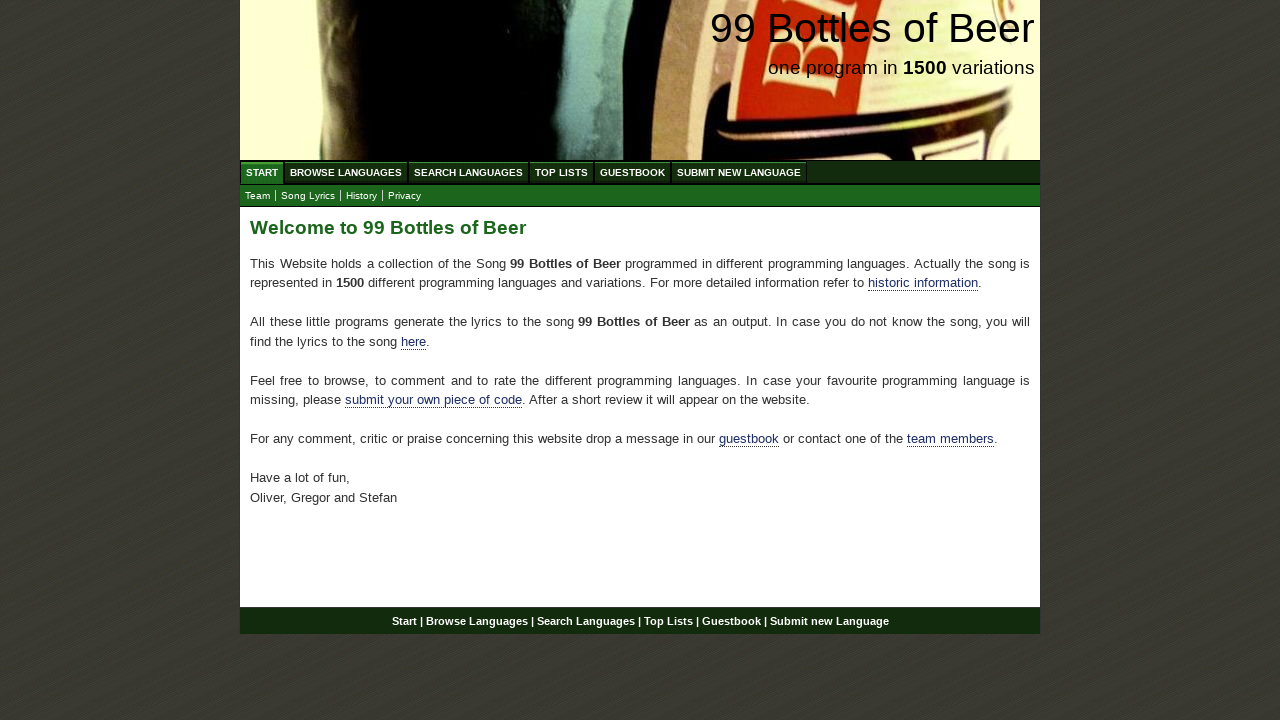

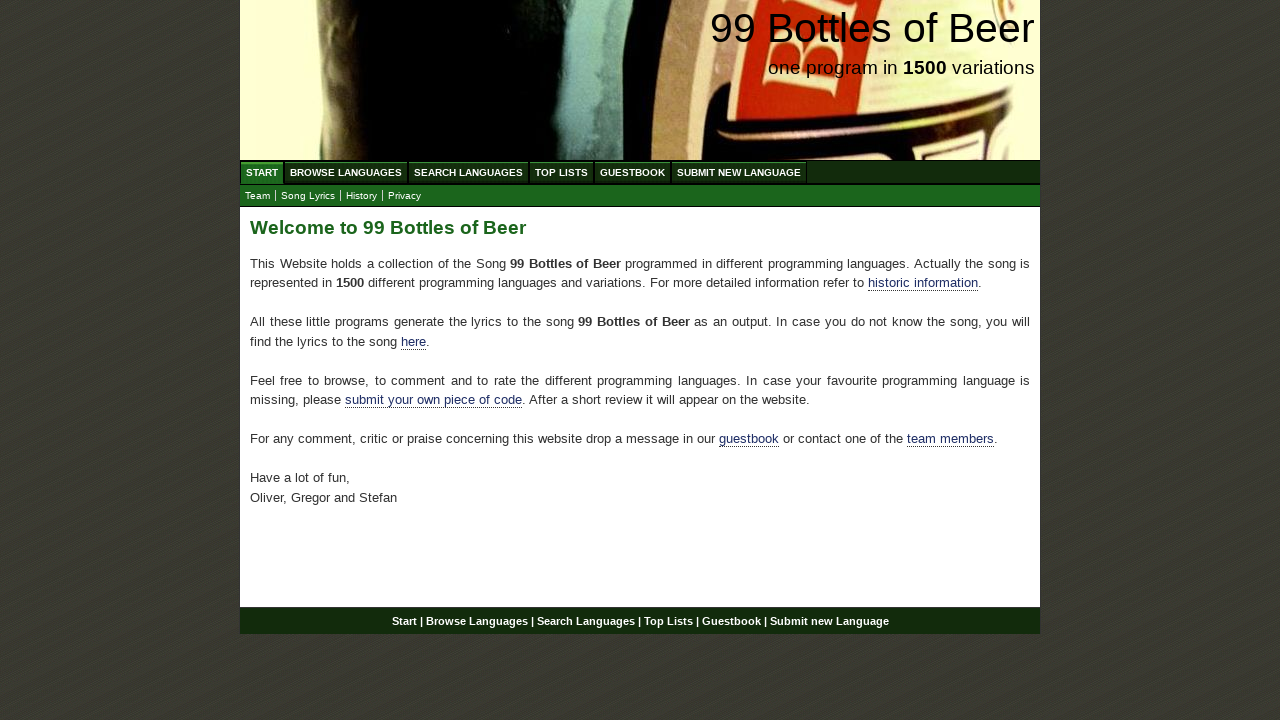